Tests drag and drop functionality by dragging an element and dropping it onto a target element

Starting URL: https://testautomationpractice.blogspot.com/

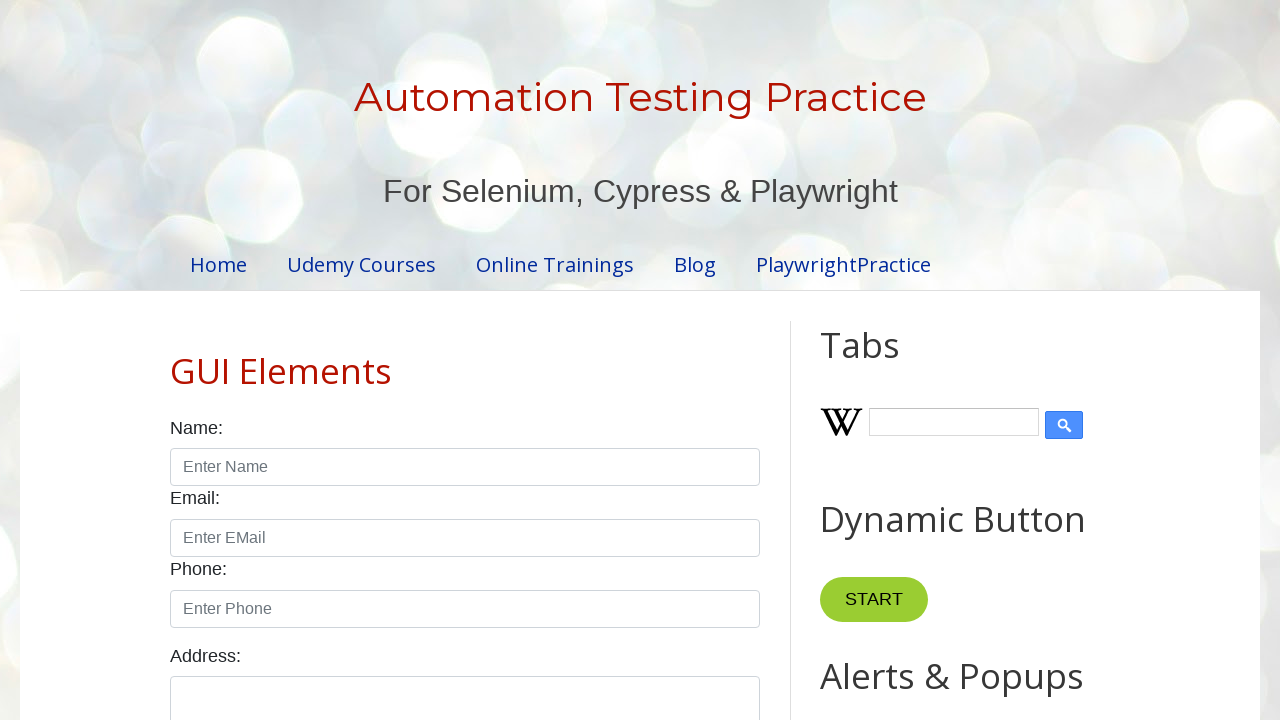

Located the draggable element
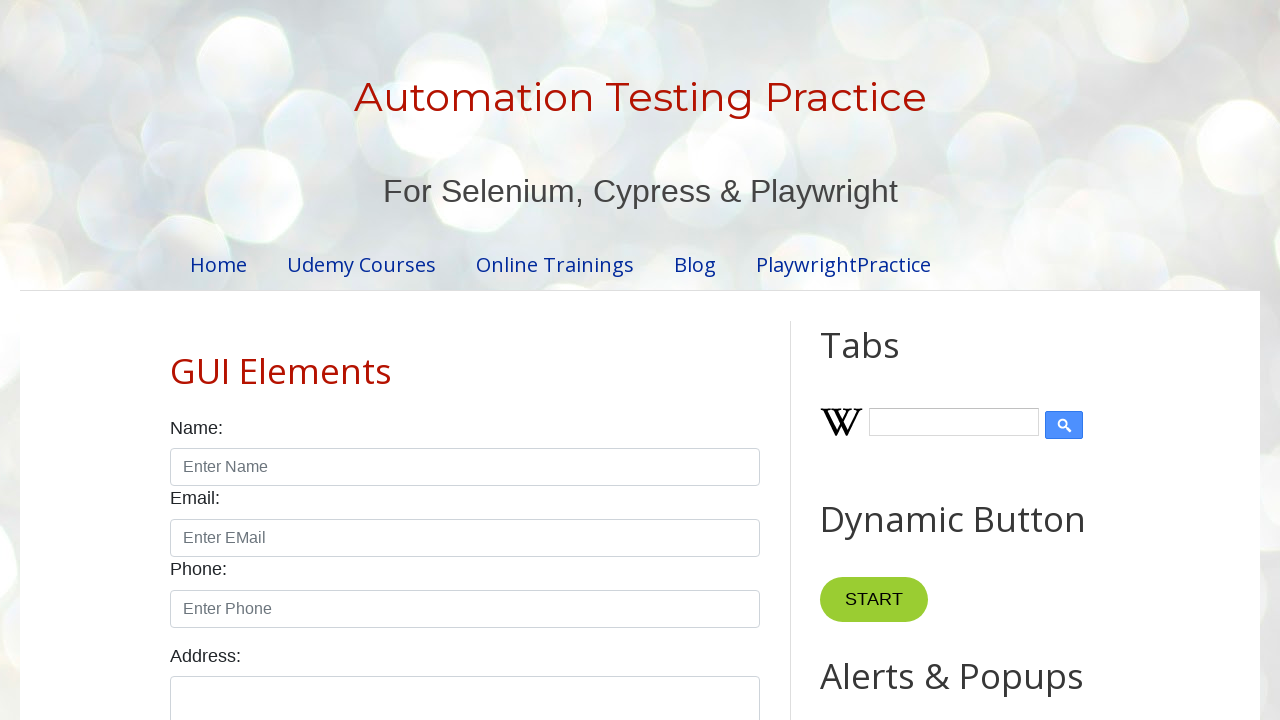

Located the droppable target element
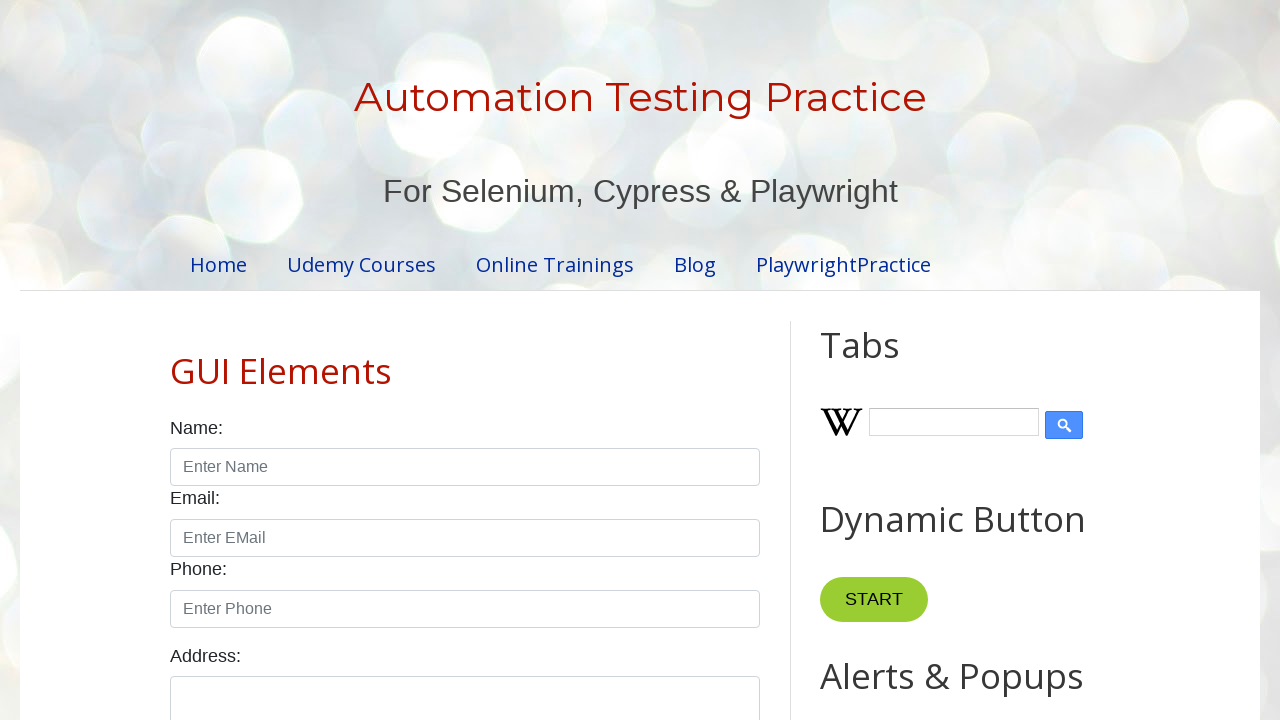

Dragged the element and dropped it onto the target element at (1015, 386)
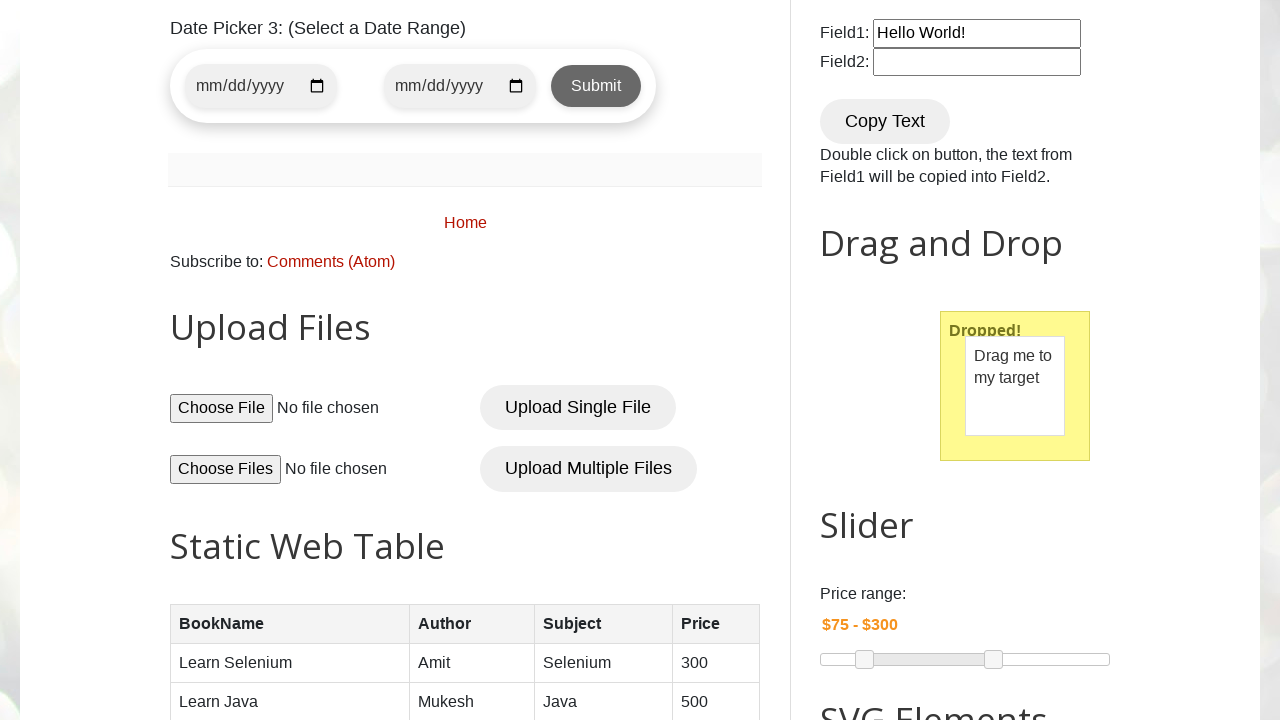

Waited 1 second to observe the drag and drop result
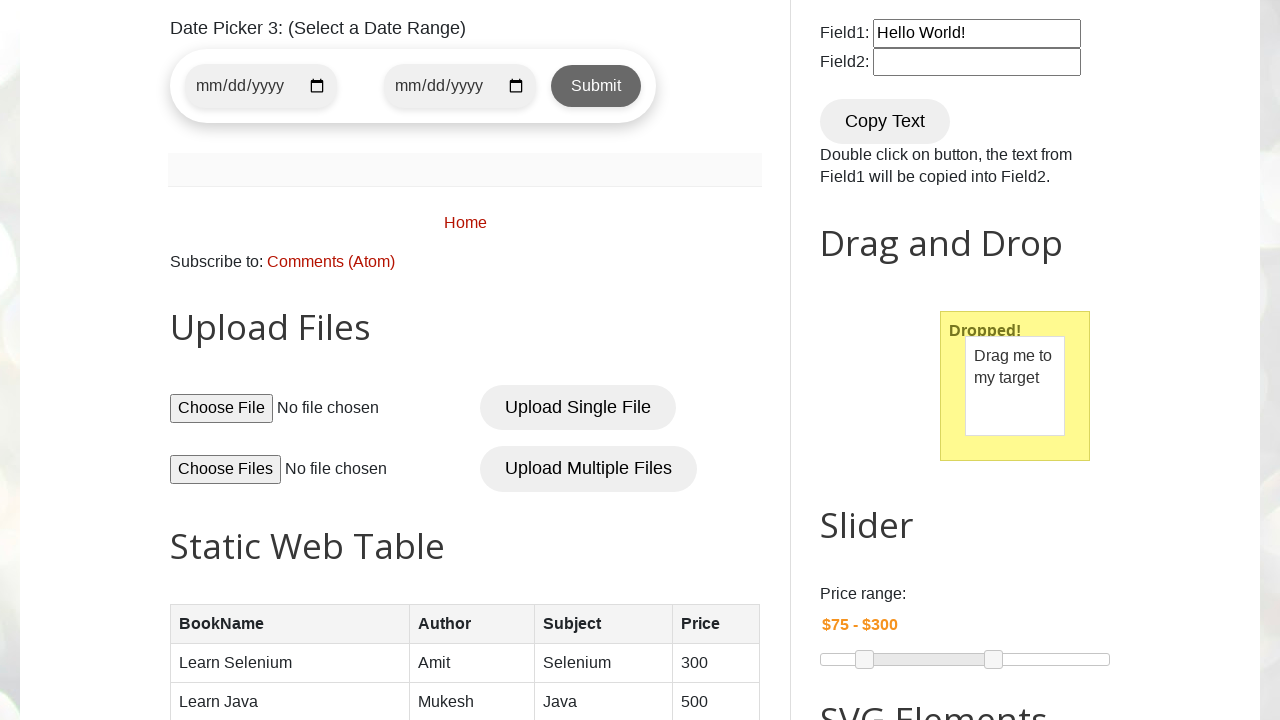

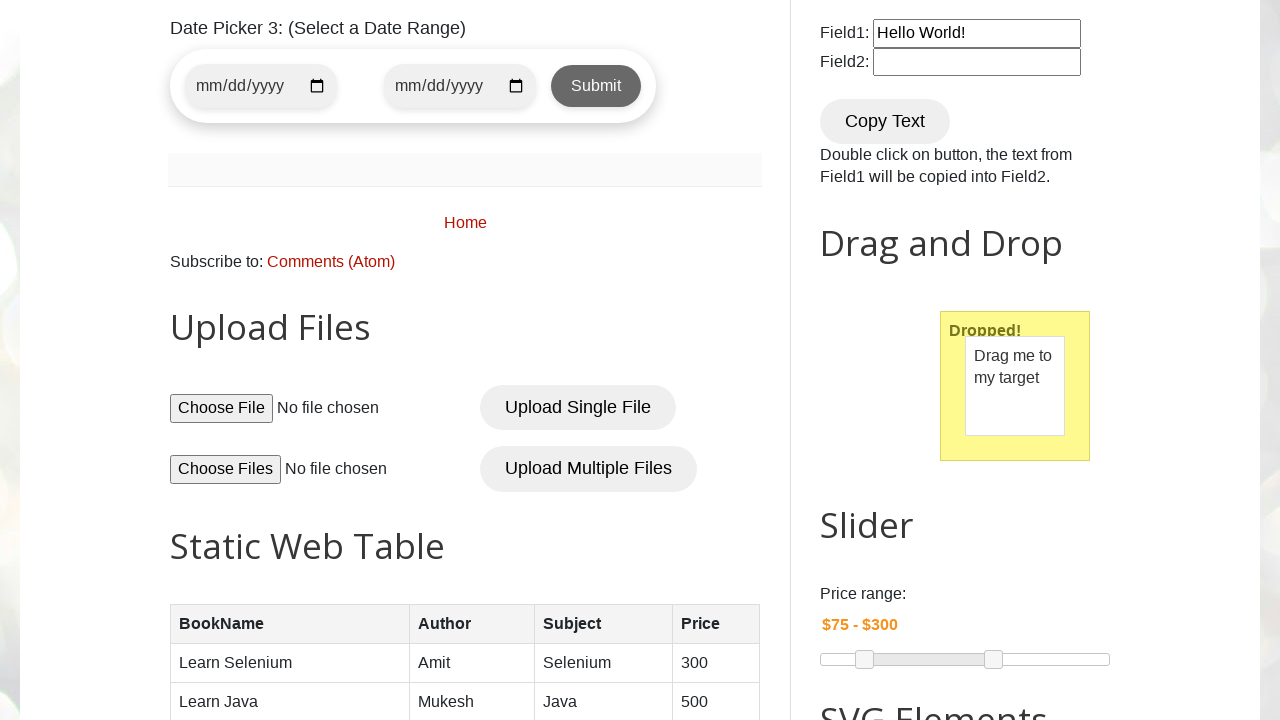